Navigates to the Rahul Shetty Academy Automation Practice page and tests alert handling by clicking the alert button and accepting the alert dialog

Starting URL: https://rahulshettyacademy.com/AutomationPractice/

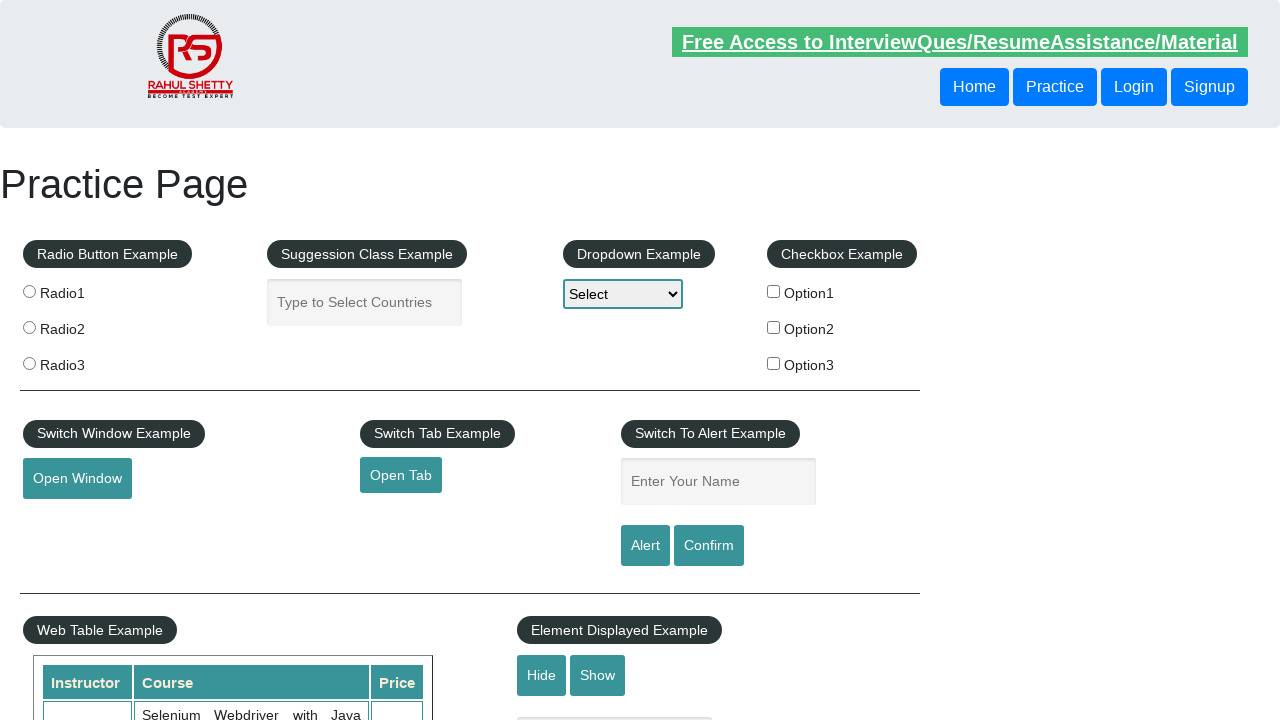

Filled name input field with 'TestUser' on input[name='enter-name']
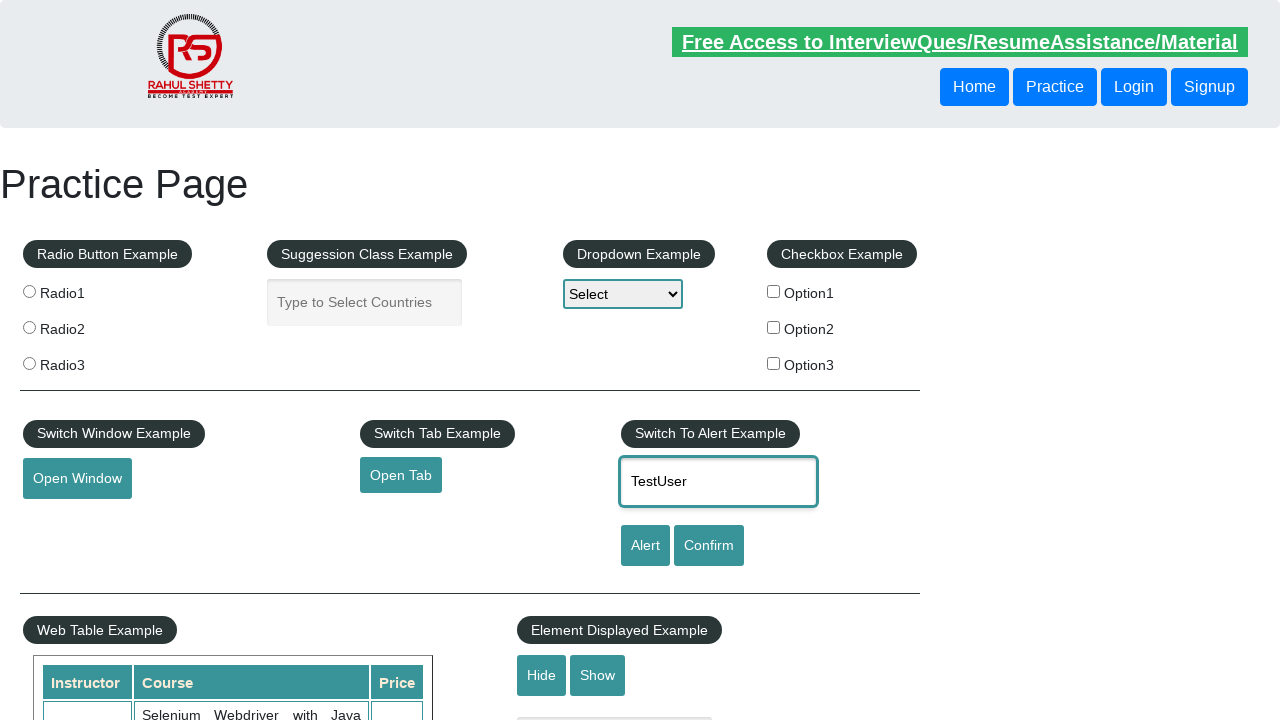

Clicked alert button to trigger alert dialog at (645, 546) on #alertbtn
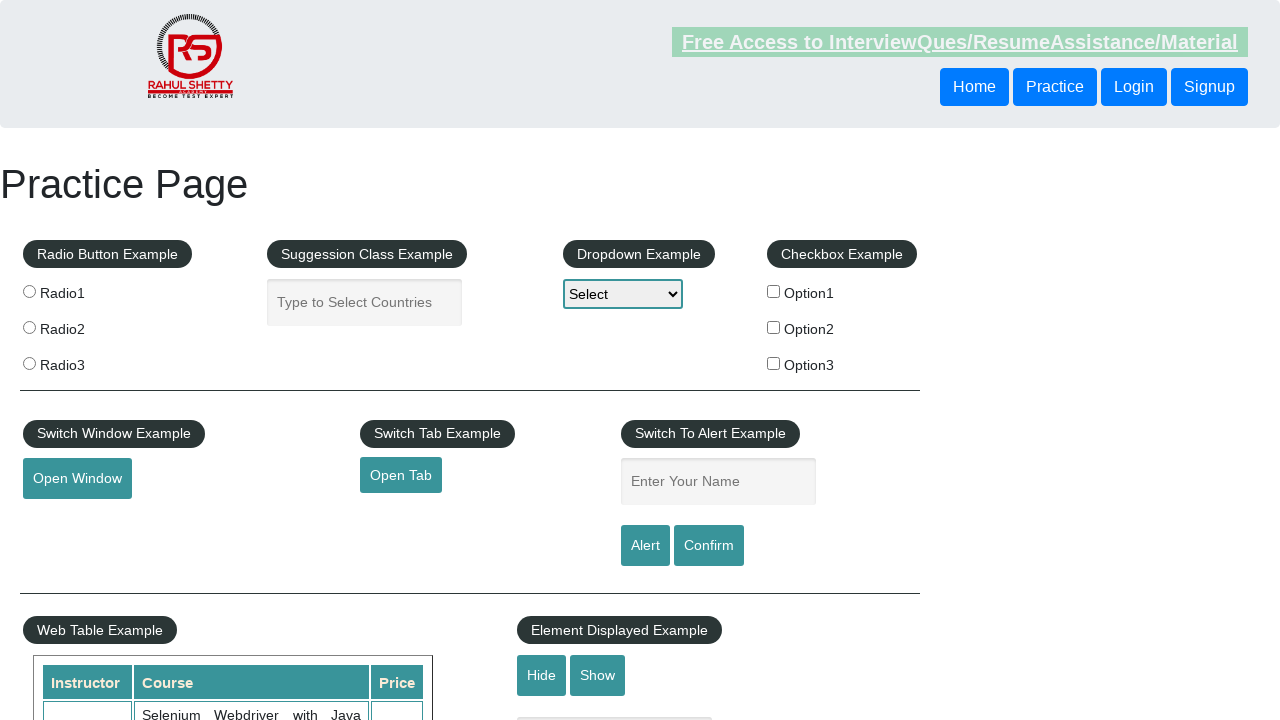

Set up dialog handler to accept alerts
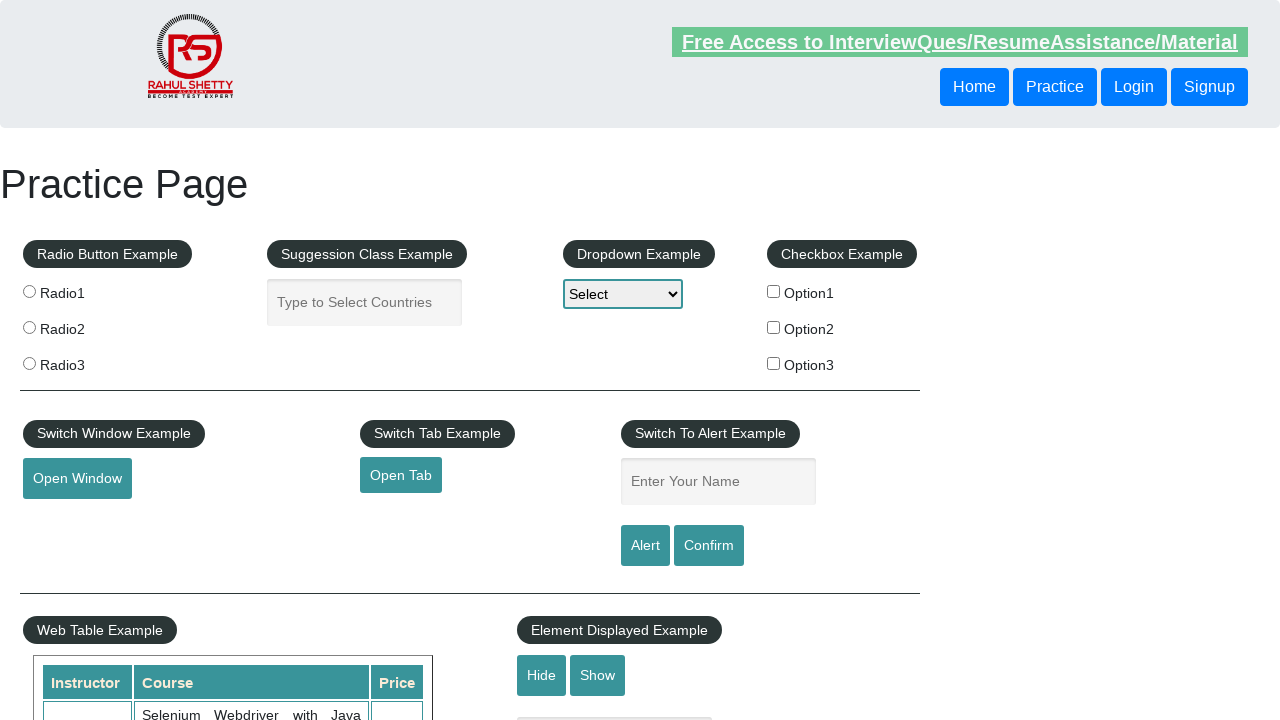

Clicked alert button again to demonstrate alert handling at (645, 546) on #alertbtn
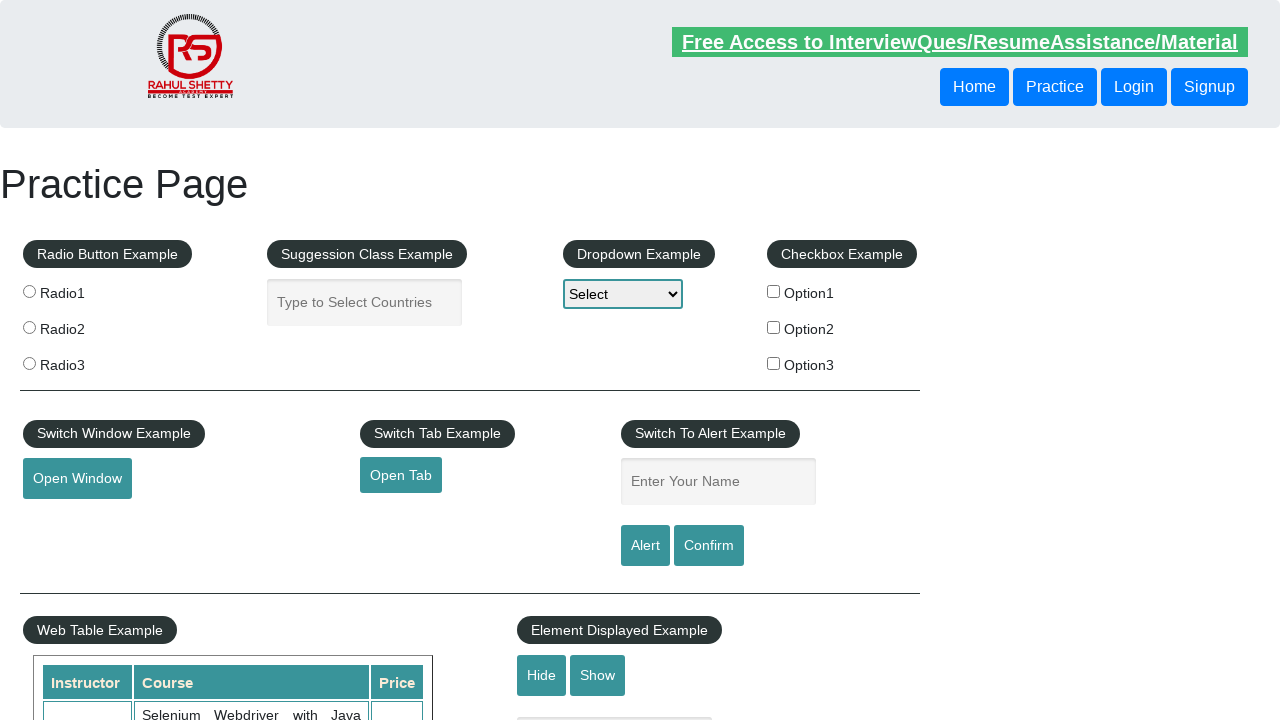

Waited 500ms for alert to be processed
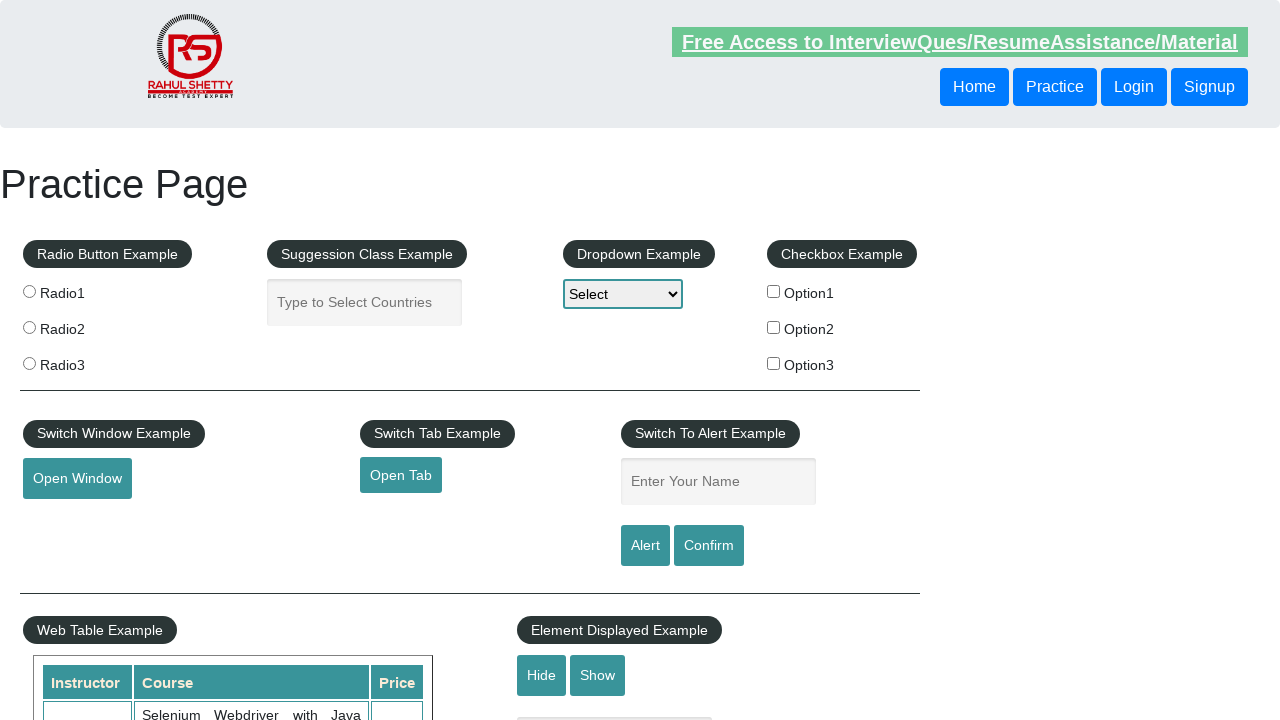

Filled name input field with 'Chotu' for confirm dialog test on input[name='enter-name']
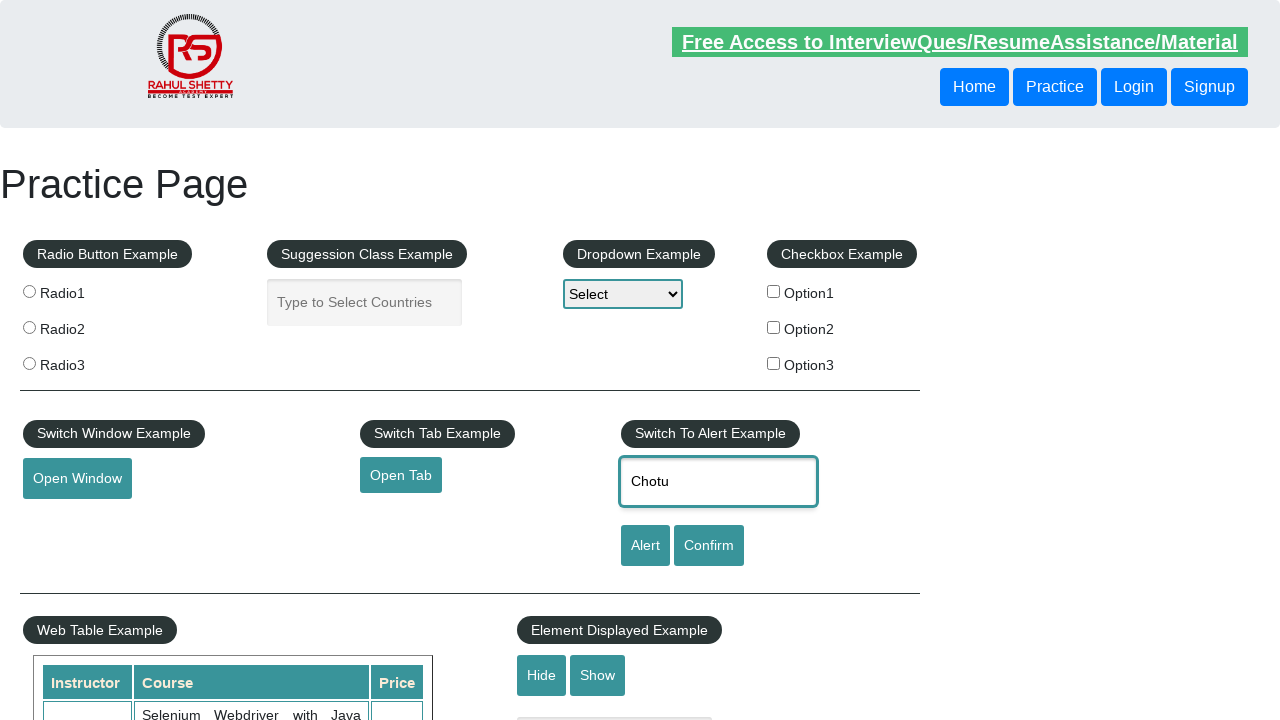

Clicked confirm button to trigger confirm dialog at (709, 546) on #confirmbtn
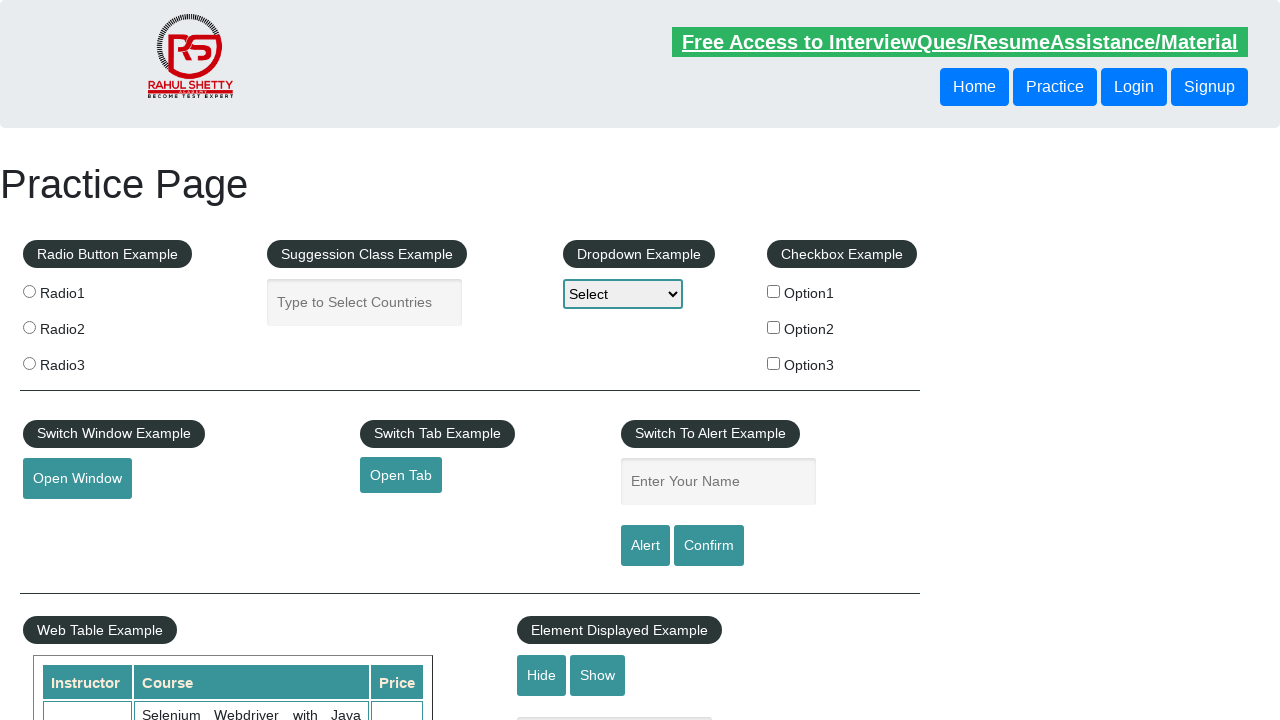

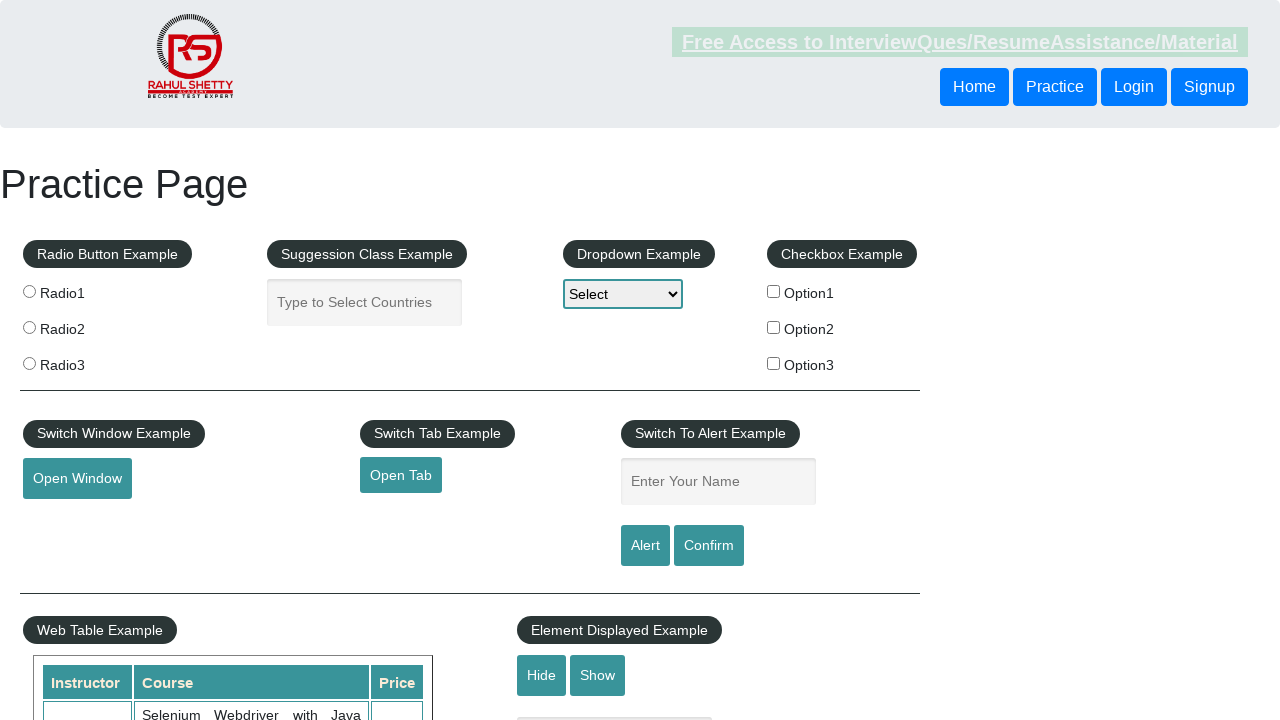